Tests un-marking items as complete by creating todos, marking one complete, then unchecking it

Starting URL: https://demo.playwright.dev/todomvc

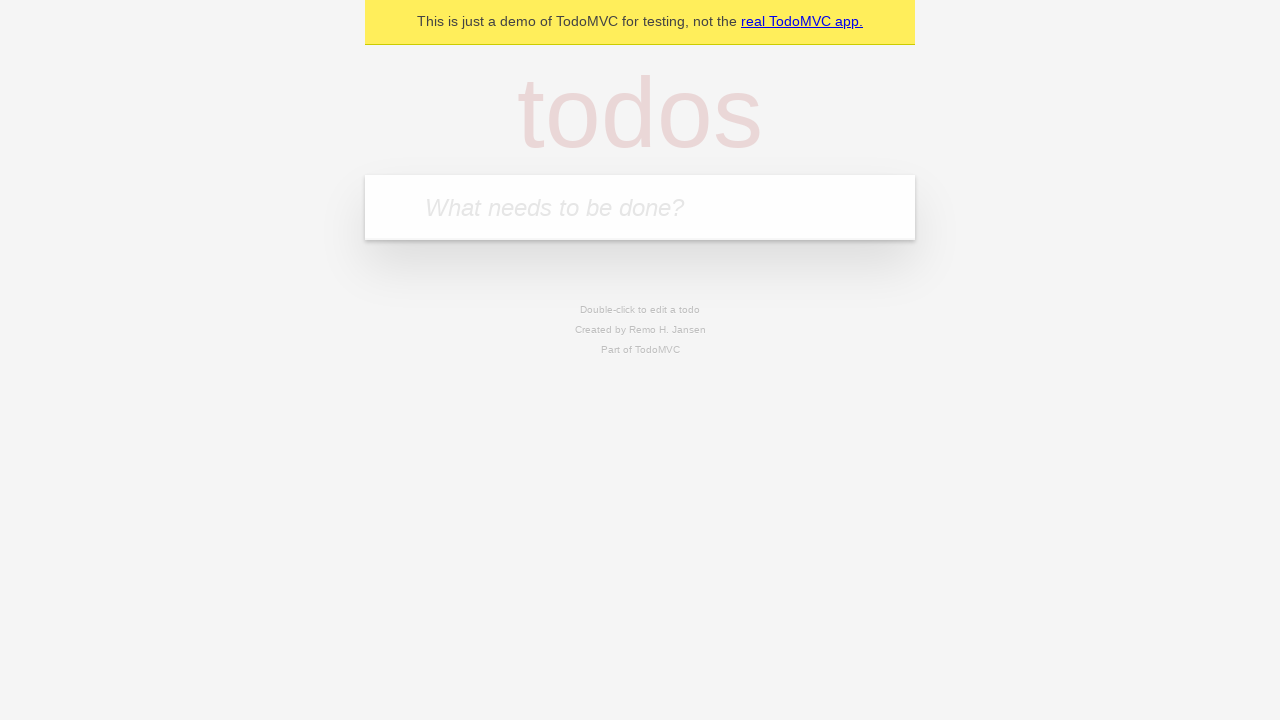

Filled new todo input with 'buy some cheese' on .new-todo
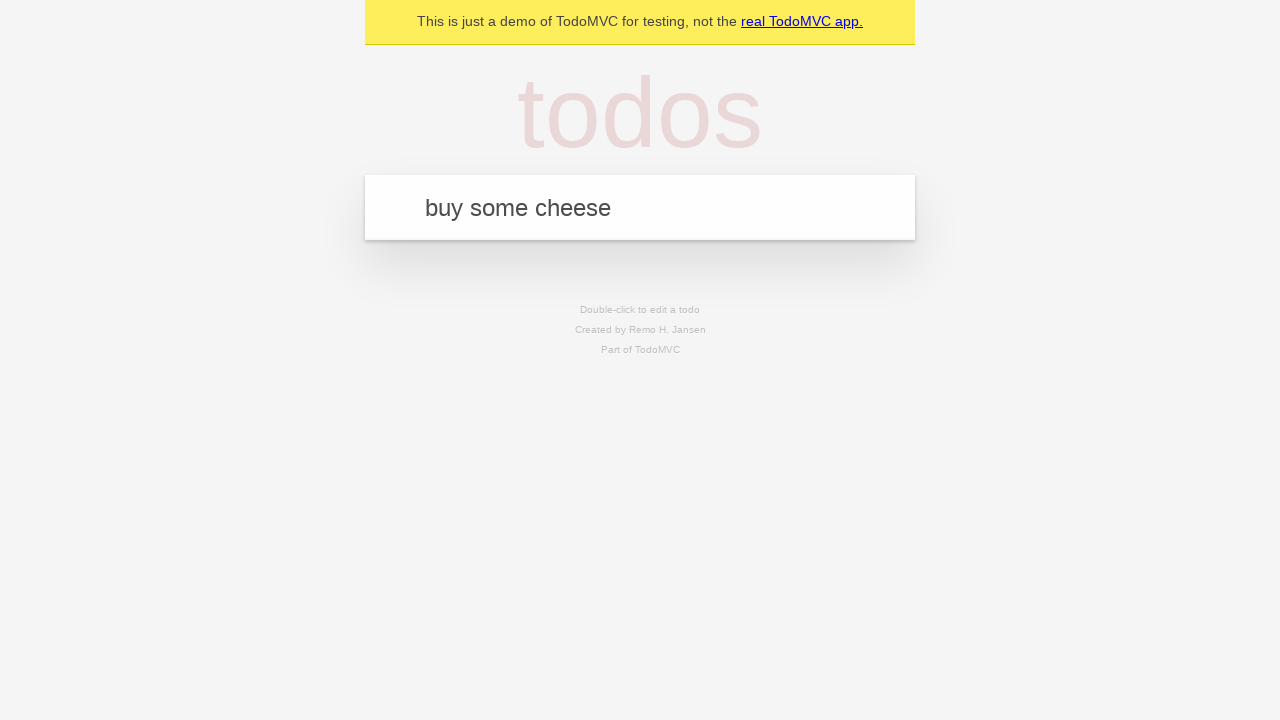

Pressed Enter to create first todo item on .new-todo
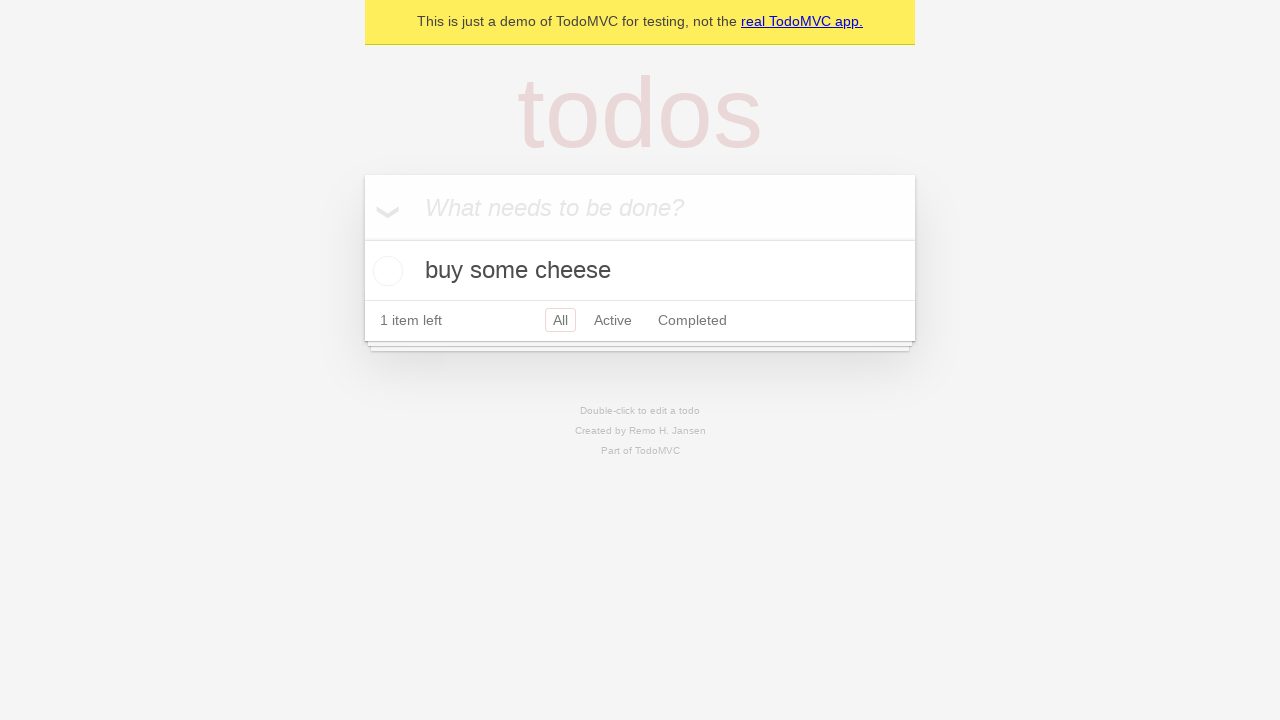

Filled new todo input with 'feed the cat' on .new-todo
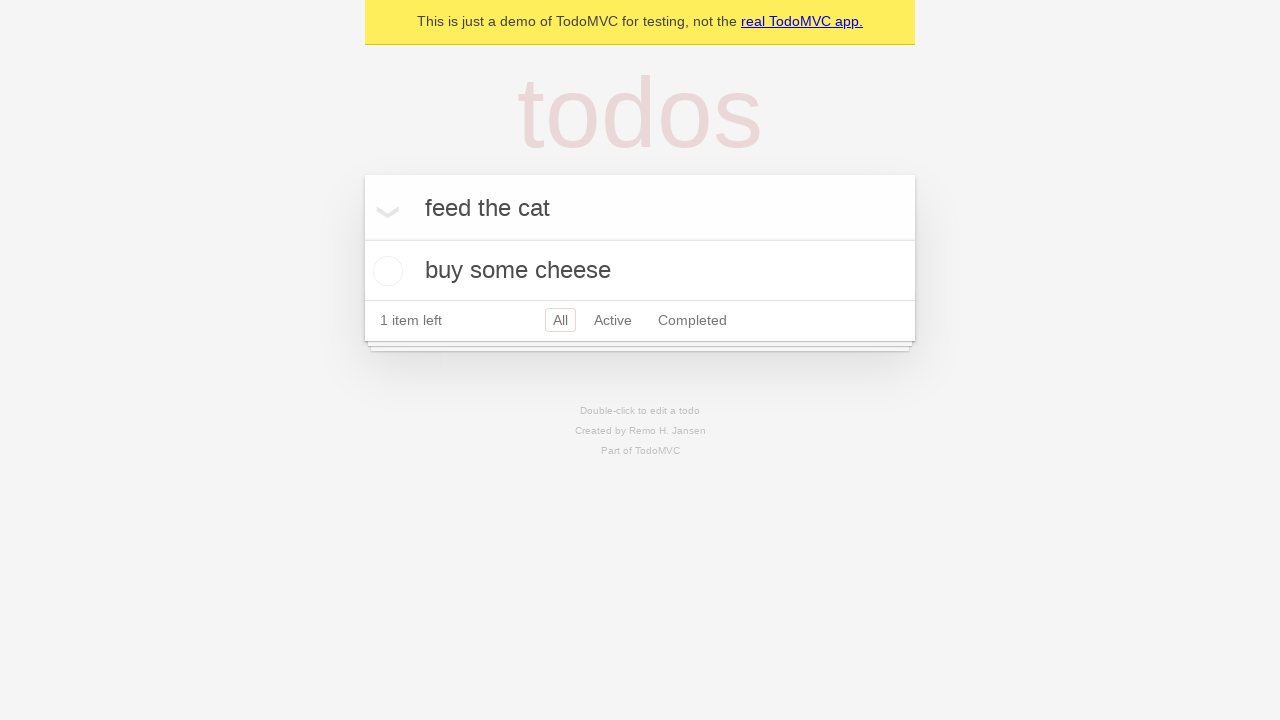

Pressed Enter to create second todo item on .new-todo
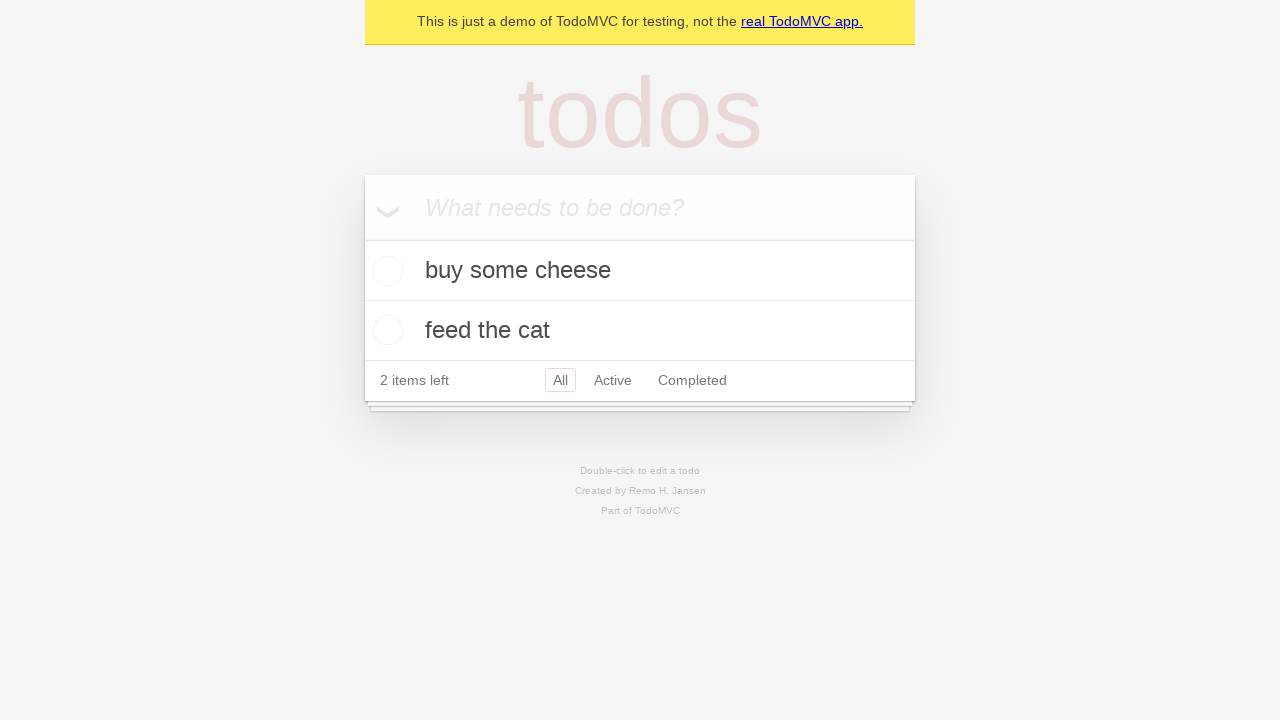

Waited for second todo item to appear in list
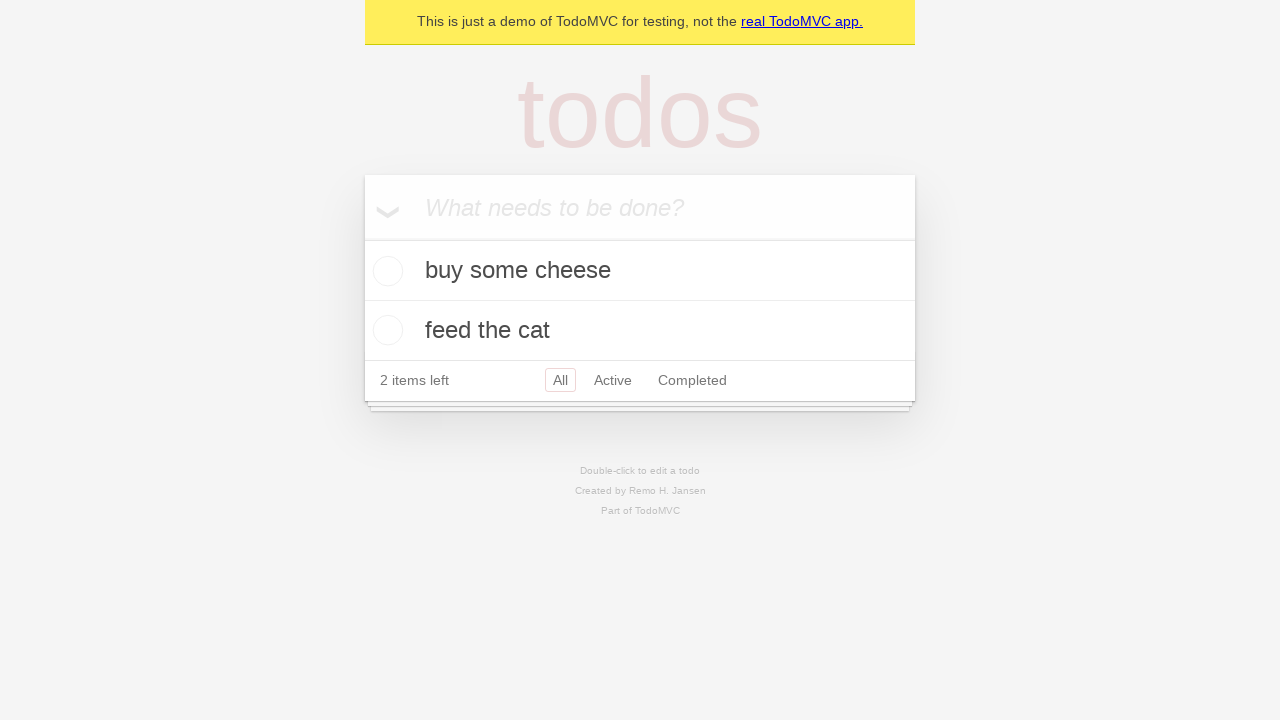

Marked first todo item as complete at (385, 271) on .todo-list li >> nth=0 >> .toggle
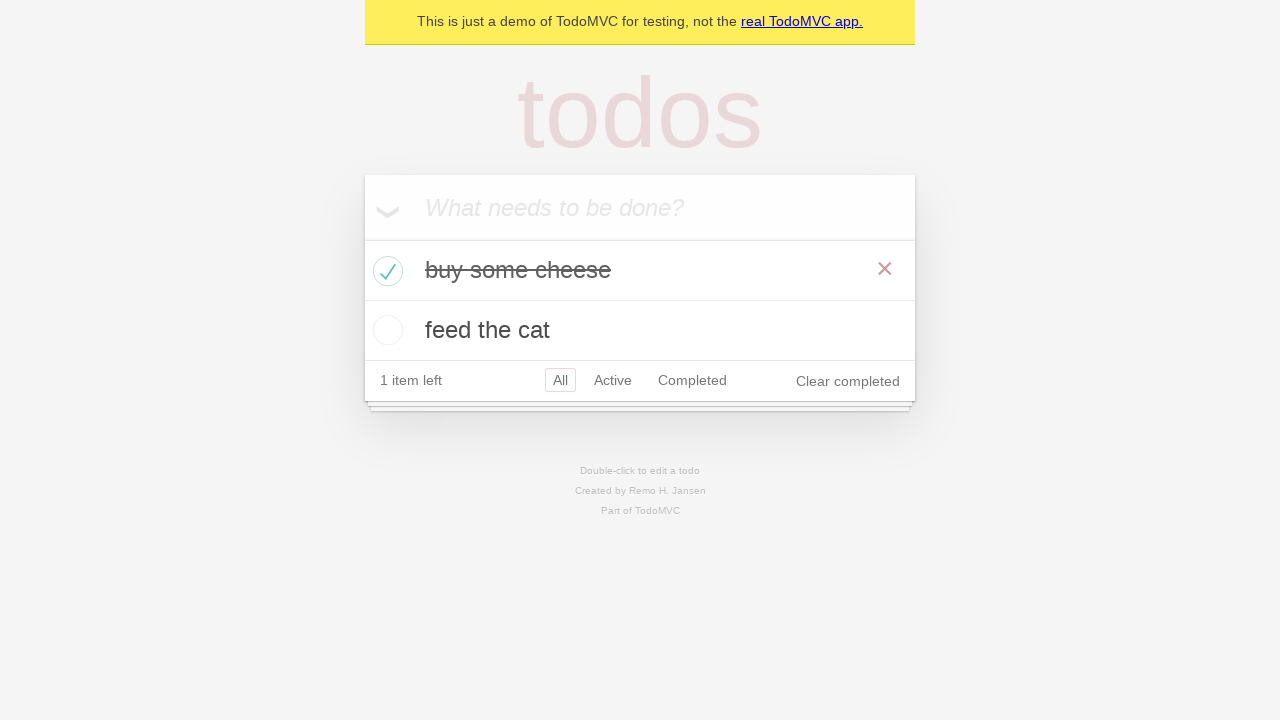

Unmarked first todo item as complete at (385, 271) on .todo-list li >> nth=0 >> .toggle
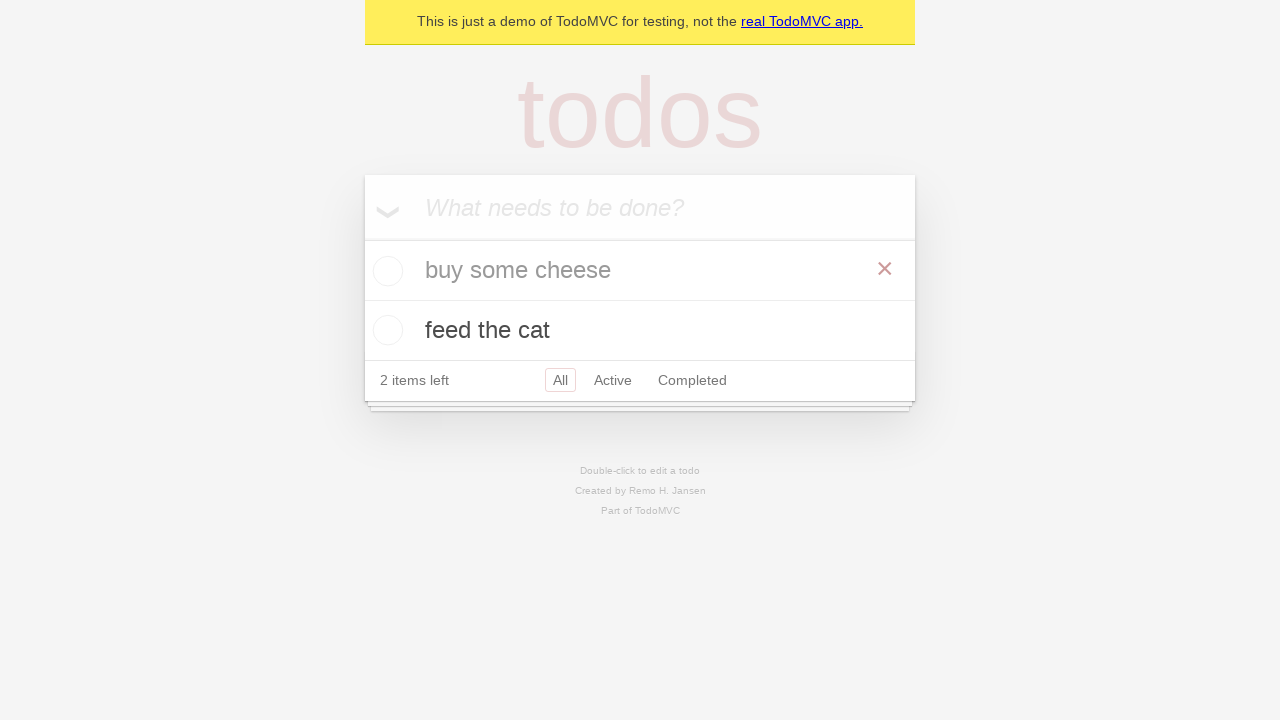

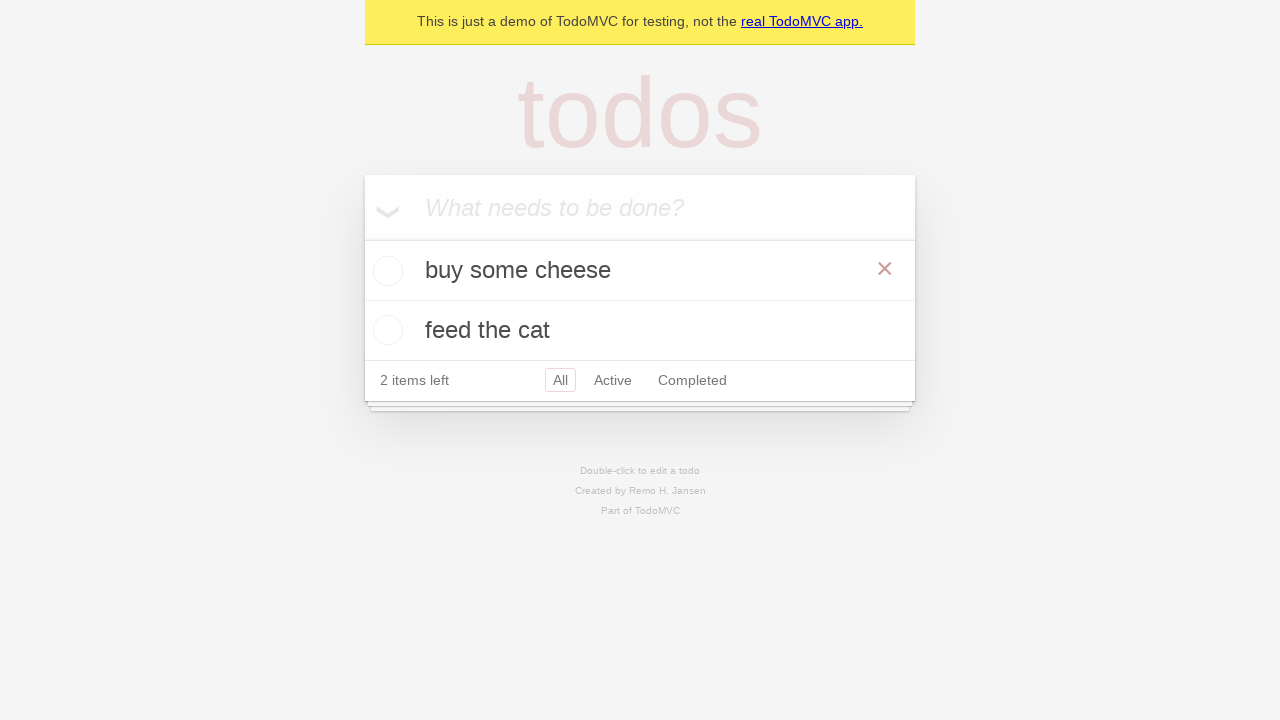